Tests a simple form by filling in first name, last name, city, and country fields using different element locator strategies, then submits the form

Starting URL: http://suninjuly.github.io/simple_form_find_task.html

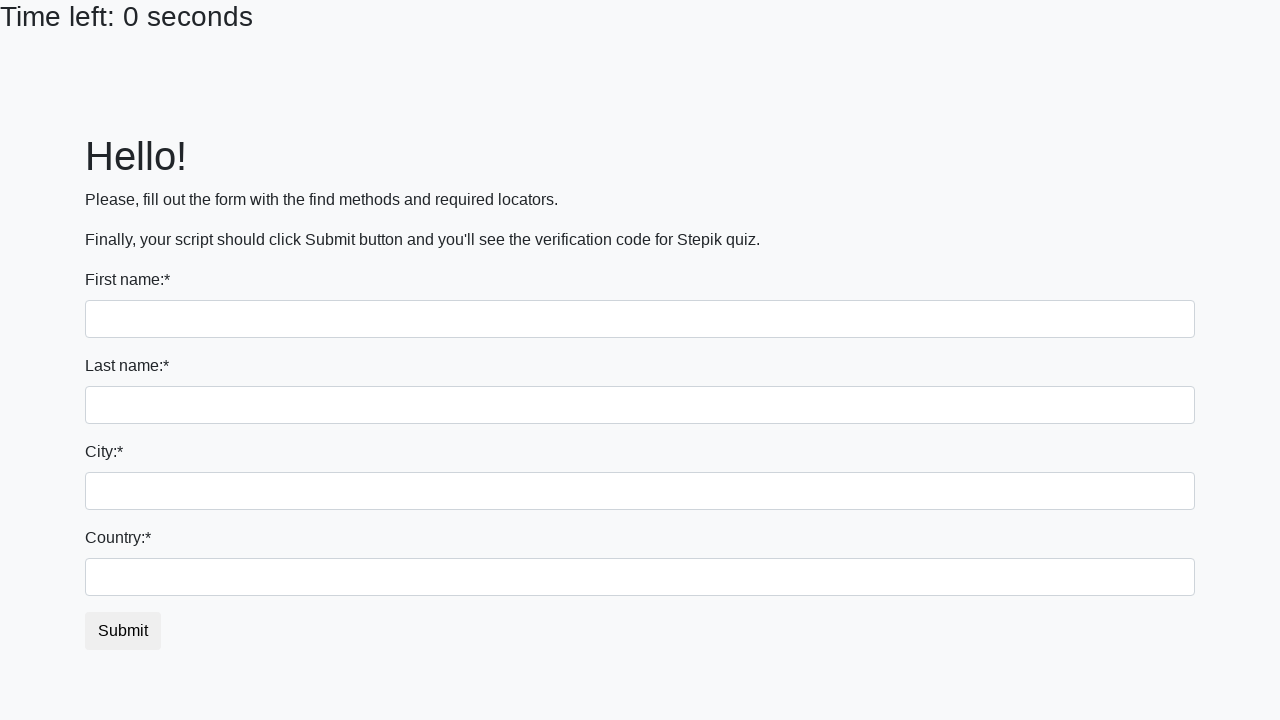

Filled first name field with 'Ivan' using first input locator on input >> nth=0
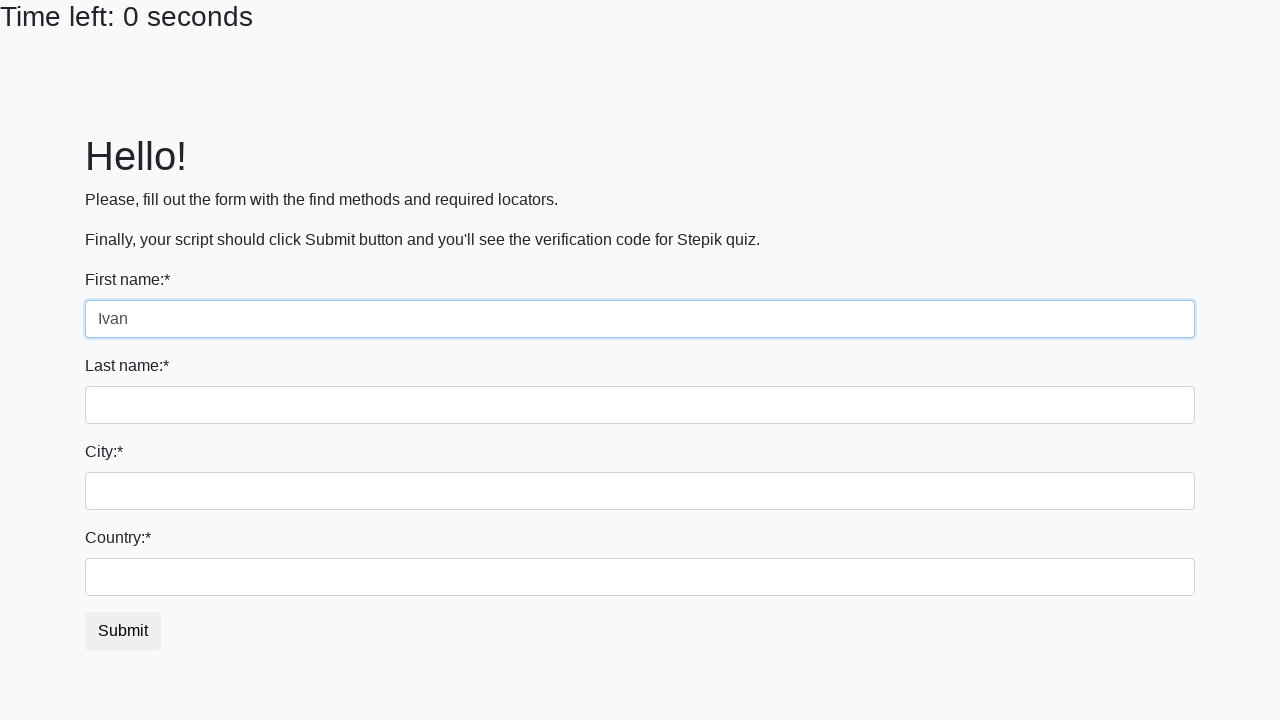

Filled last name field with 'Petrov' using name attribute selector on input[name='last_name']
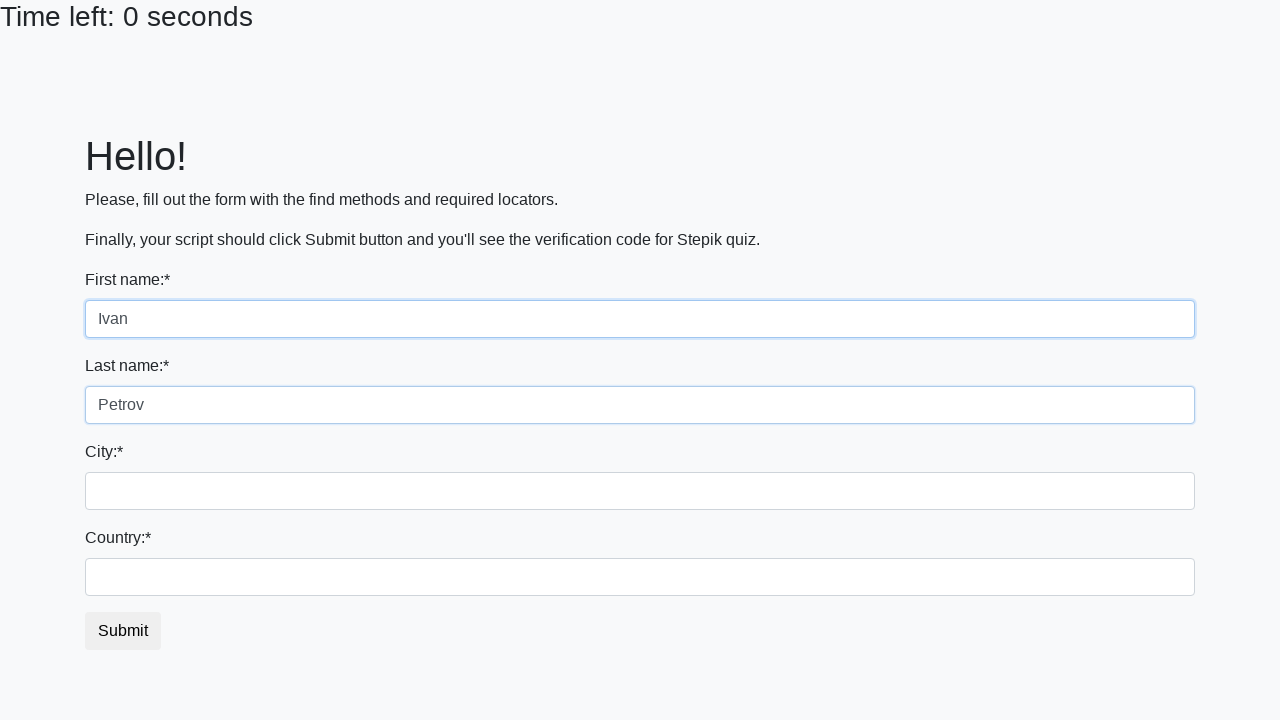

Filled city field with 'Smolensk' using class name selector on .form-control.city
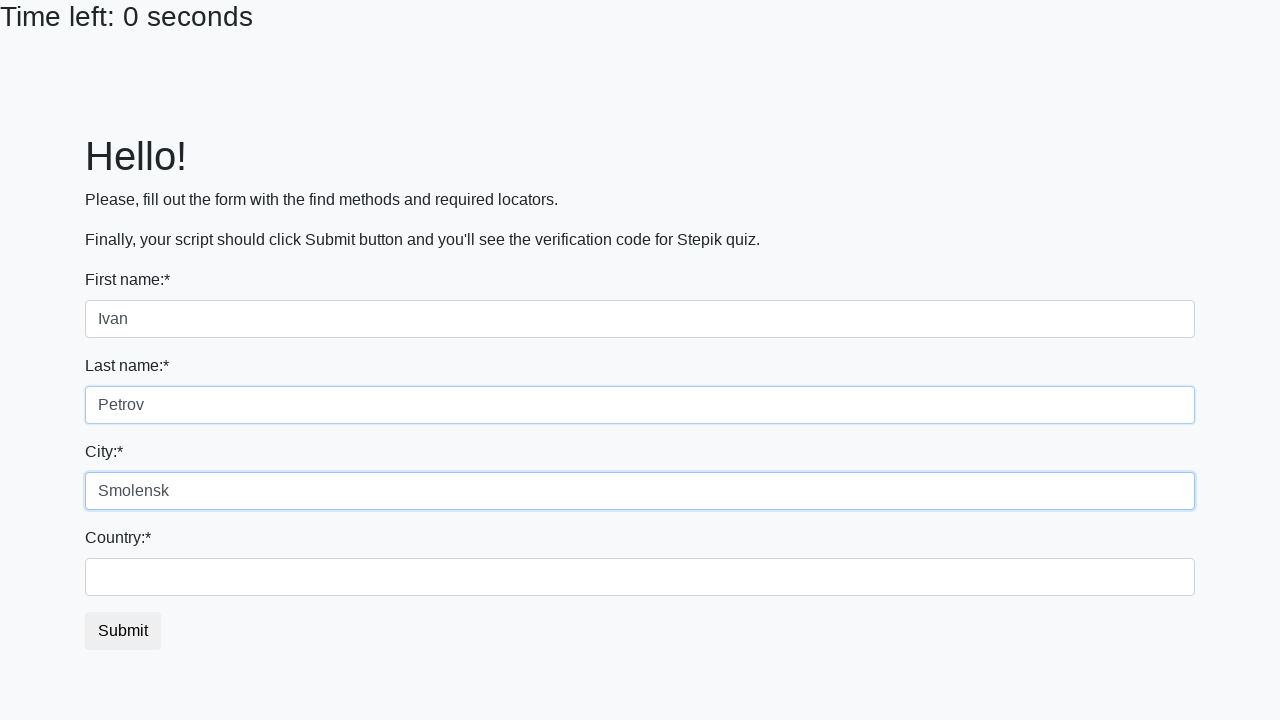

Filled country field with 'Russia' using ID selector on #country
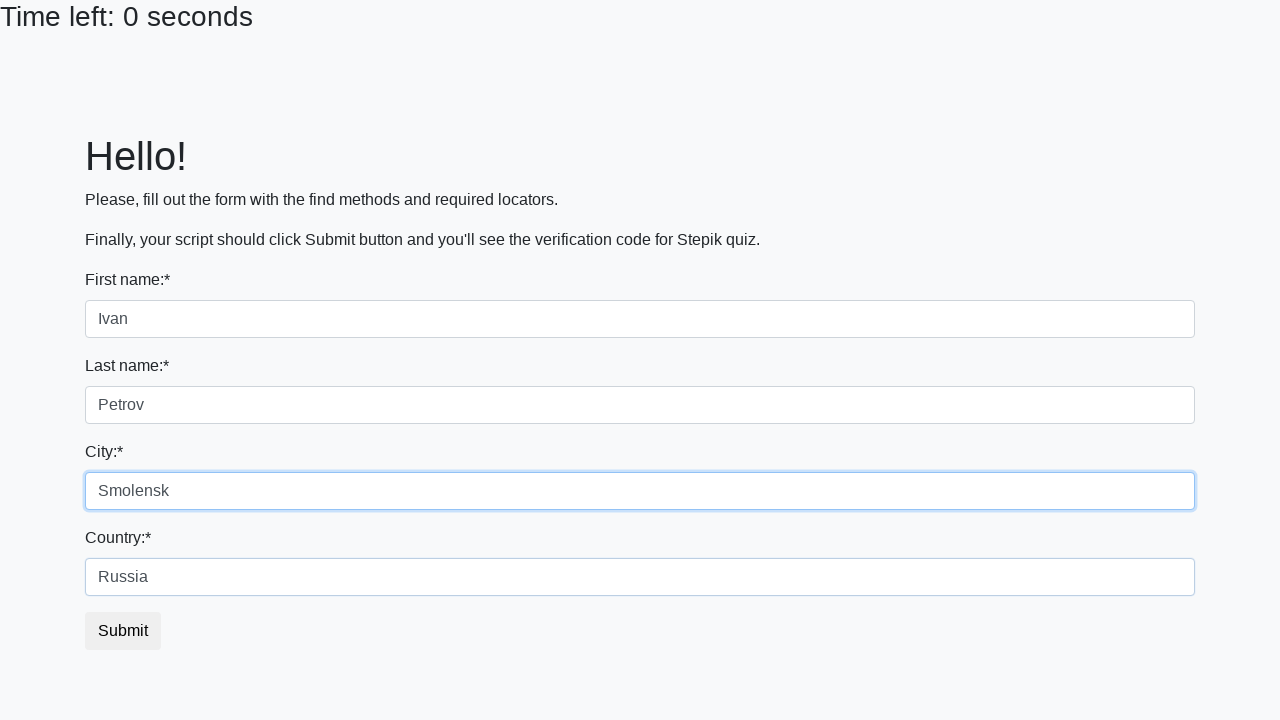

Clicked submit button to submit the form at (123, 631) on button.btn
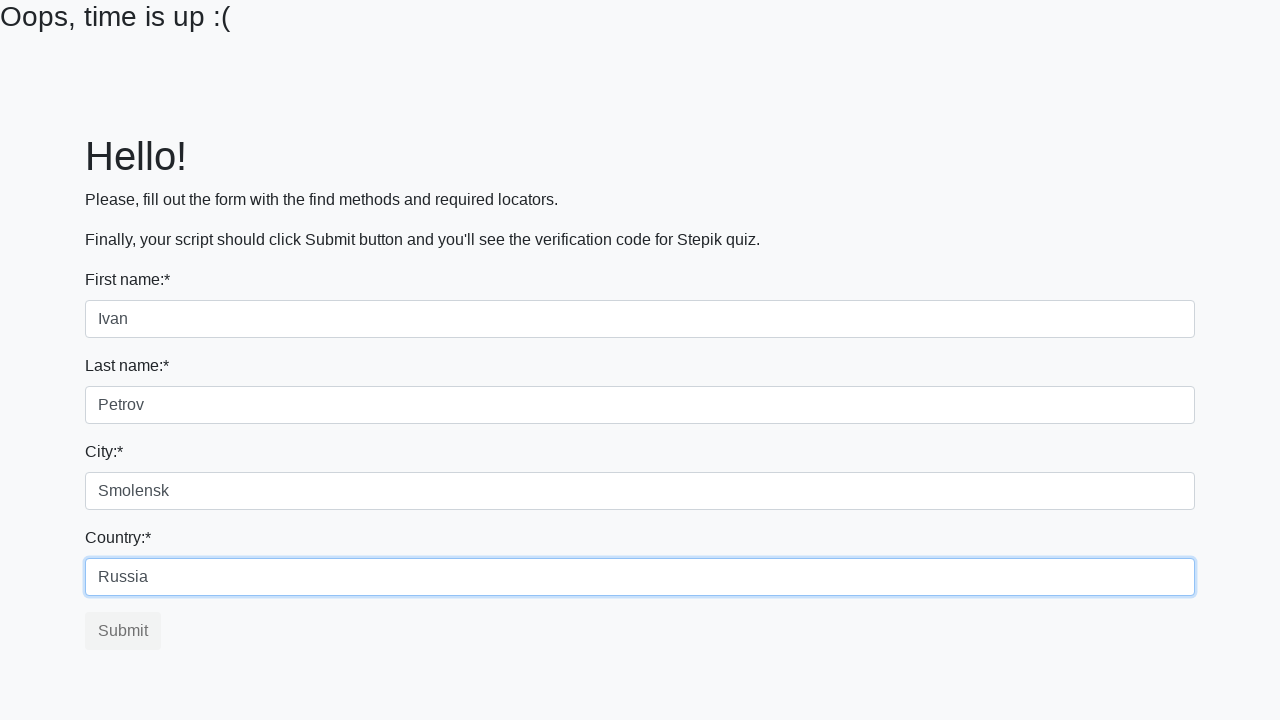

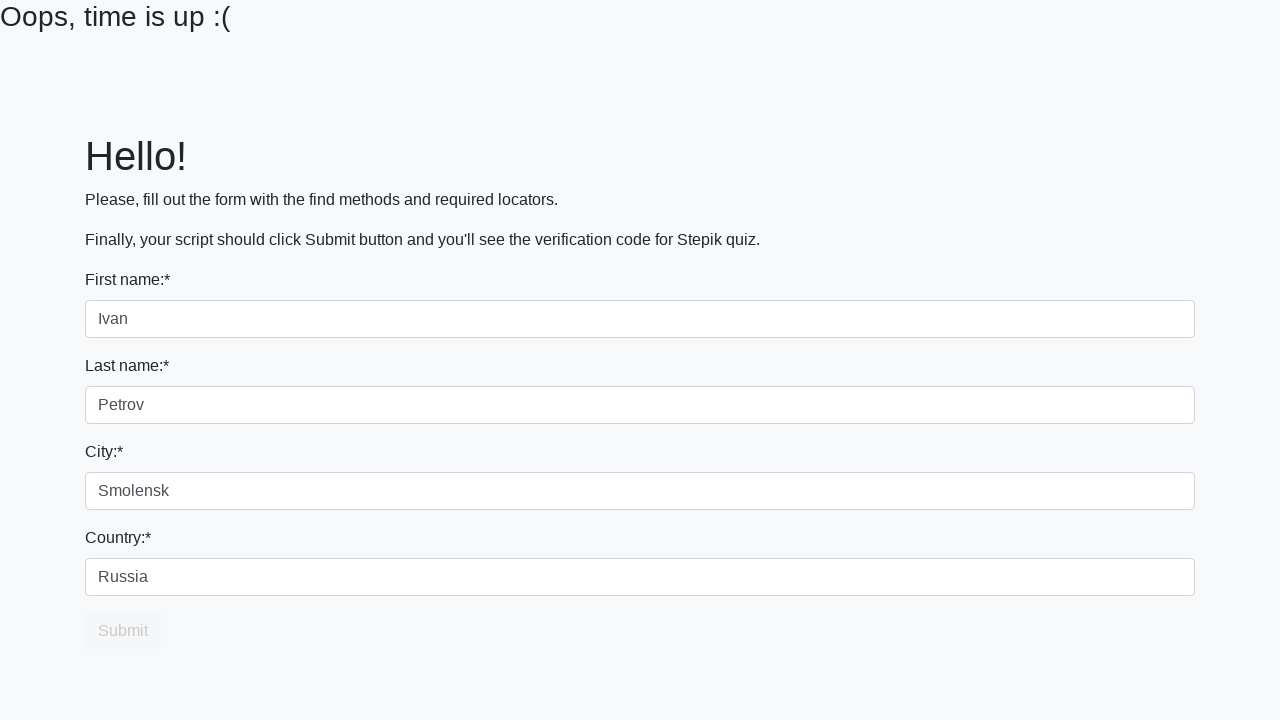